Tests sorting the Due column using semantic class selectors on a table with helpful CSS class attributes.

Starting URL: http://the-internet.herokuapp.com/tables

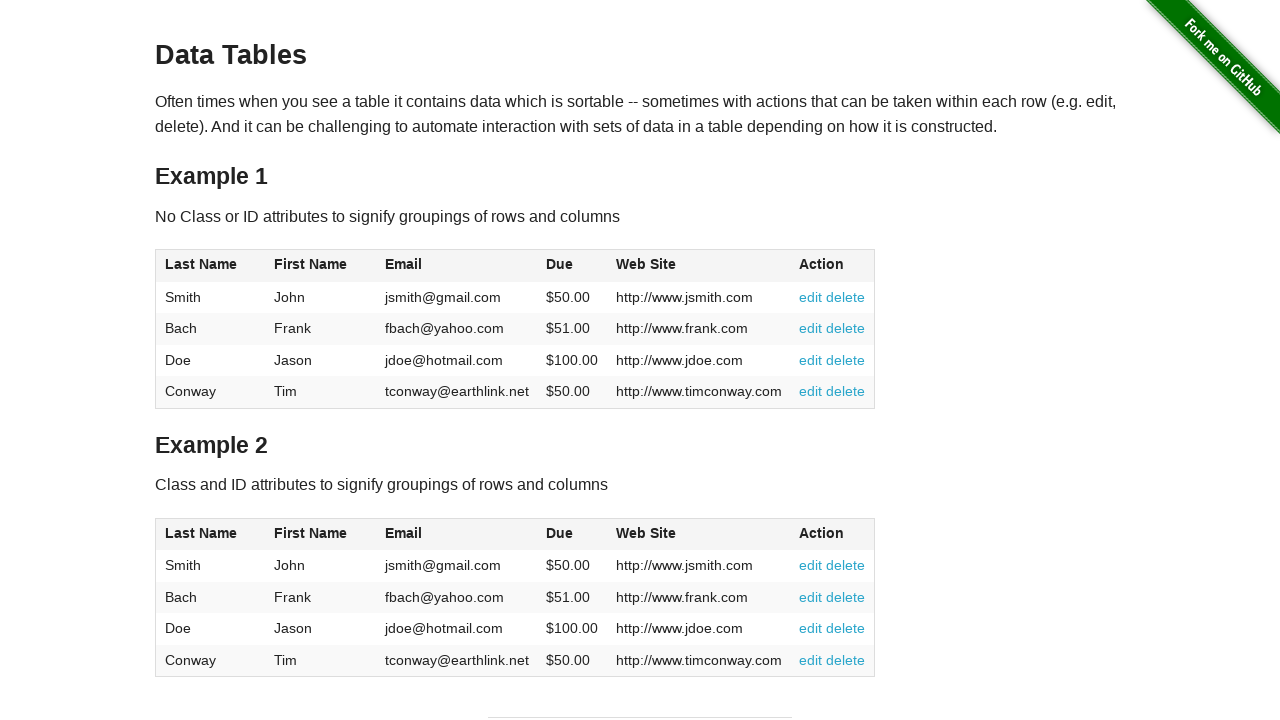

Clicked Due column header to sort at (560, 533) on #table2 thead .dues
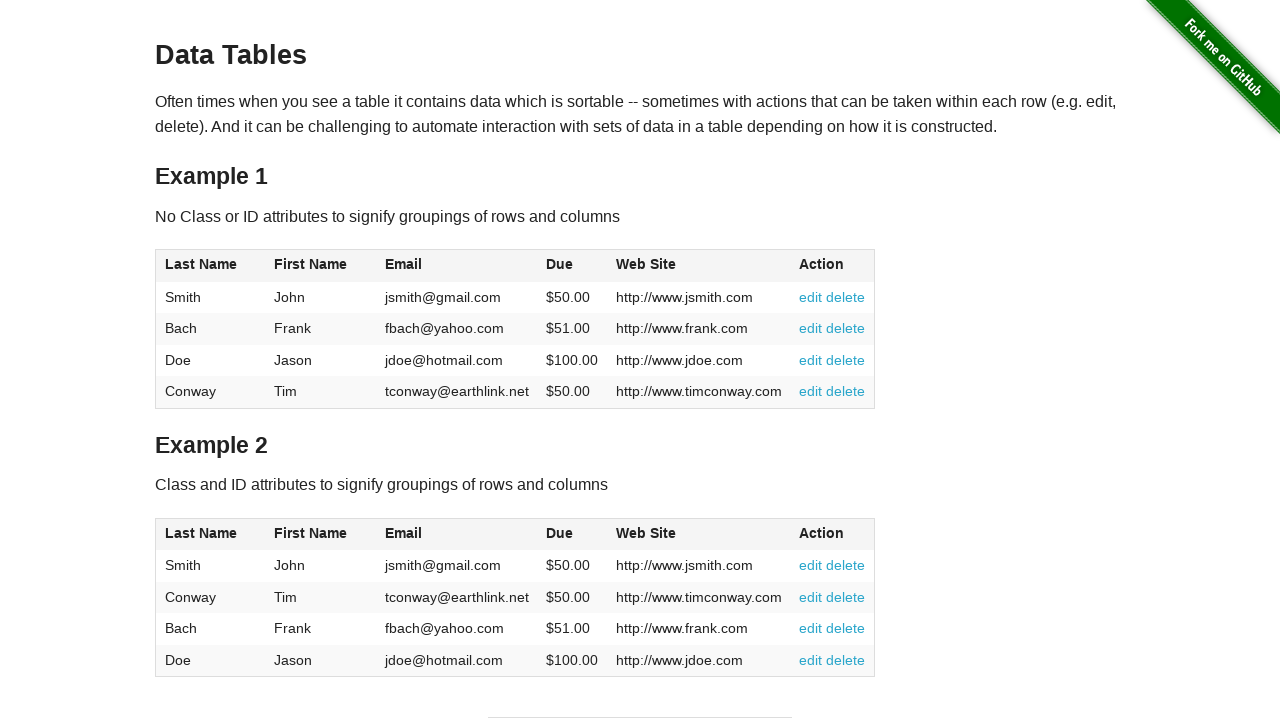

Due column cells loaded after sorting
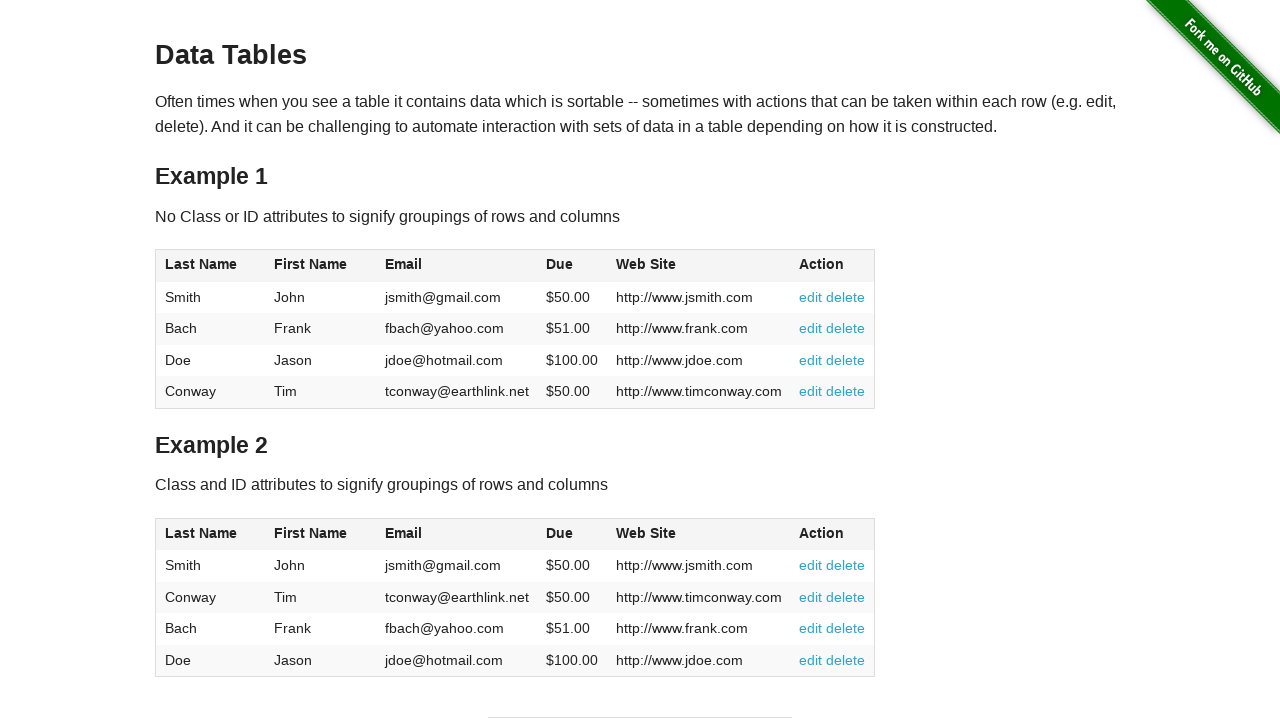

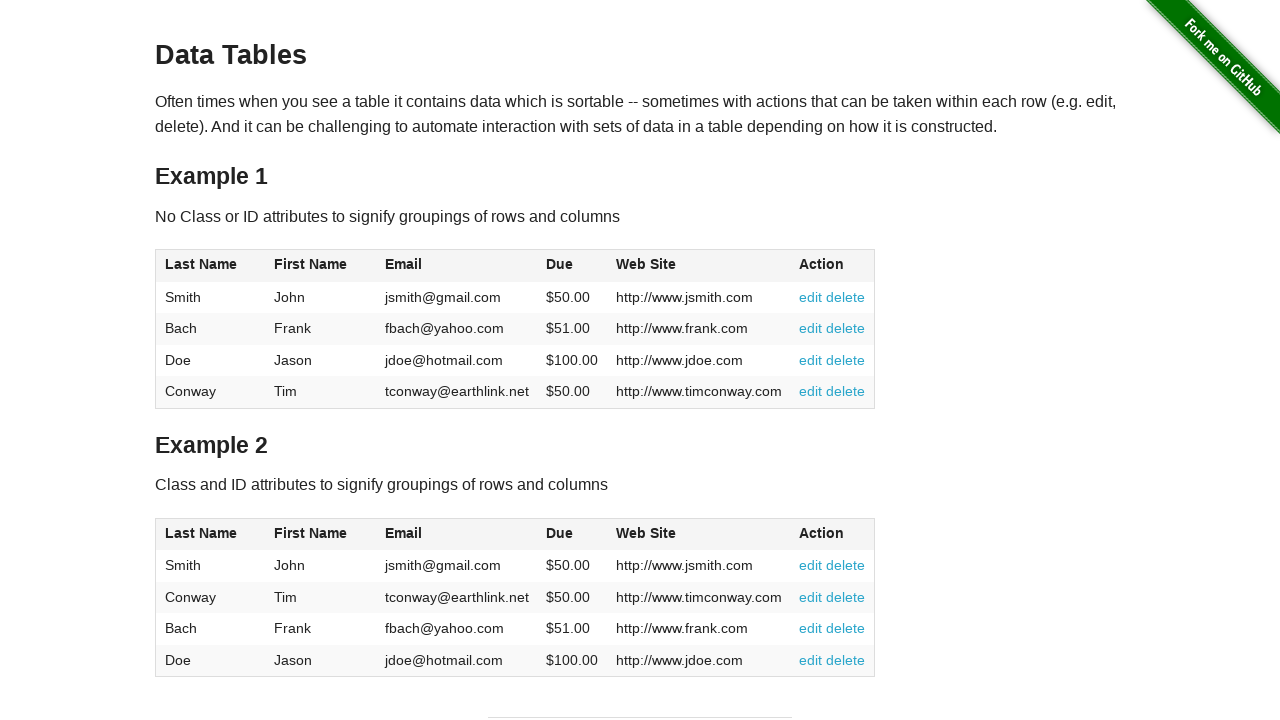